Tests the text box form on DemoQA by filling in the permanent address field with an address string

Starting URL: https://demoqa.com/text-box

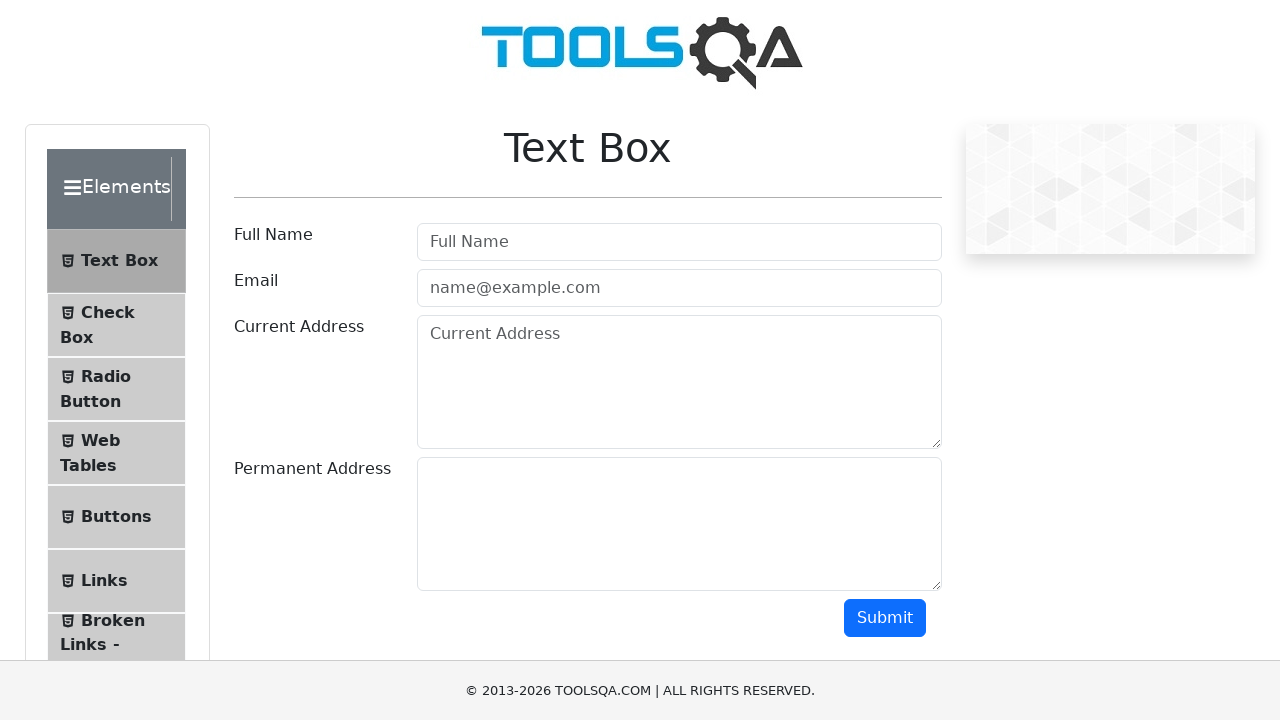

Filled permanent address field with 'bhubaneswar,odisha,761104' on #permanentAddress
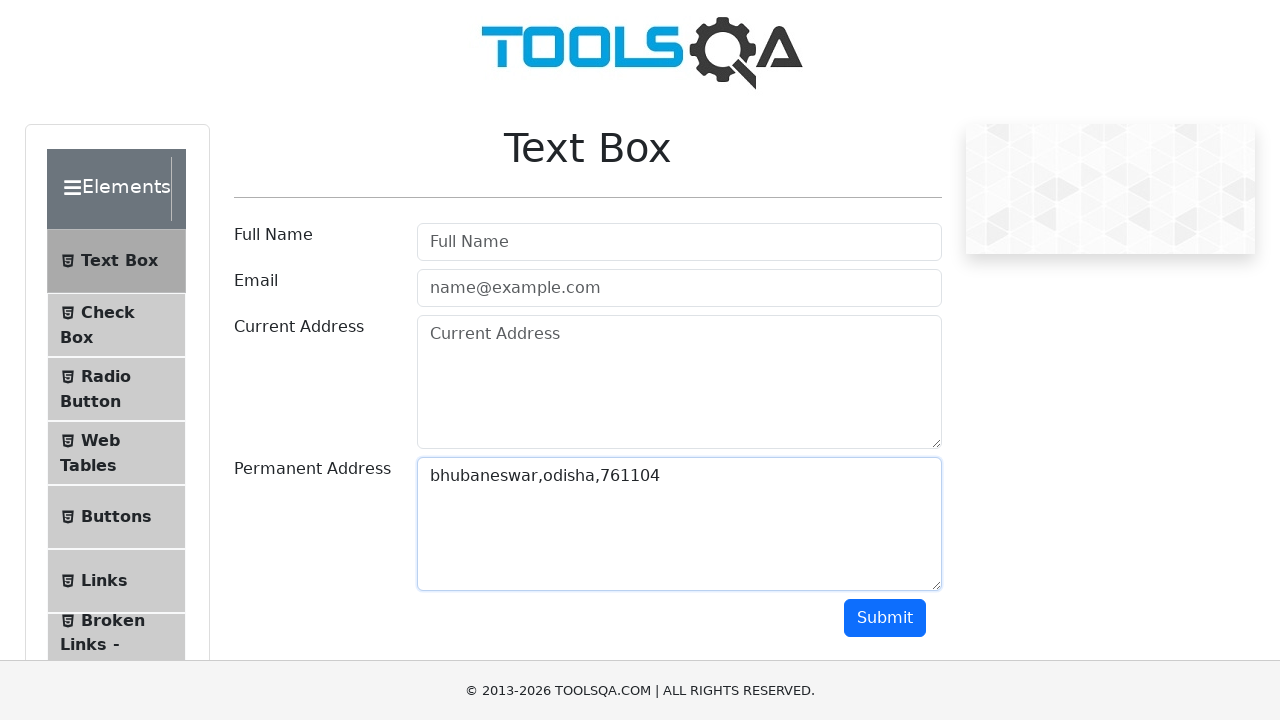

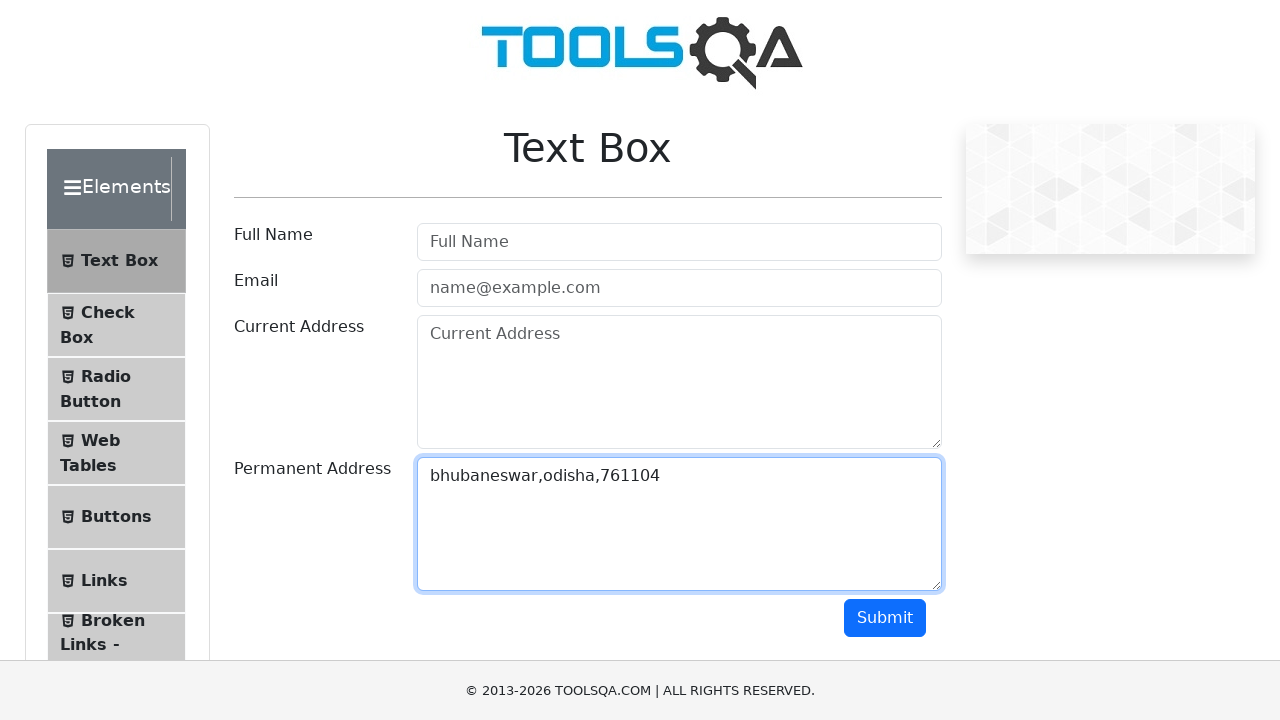